Navigates to Browse Languages section, then clicks on letter J to view all programming languages starting with J.

Starting URL: http://www.99-bottles-of-beer.net/

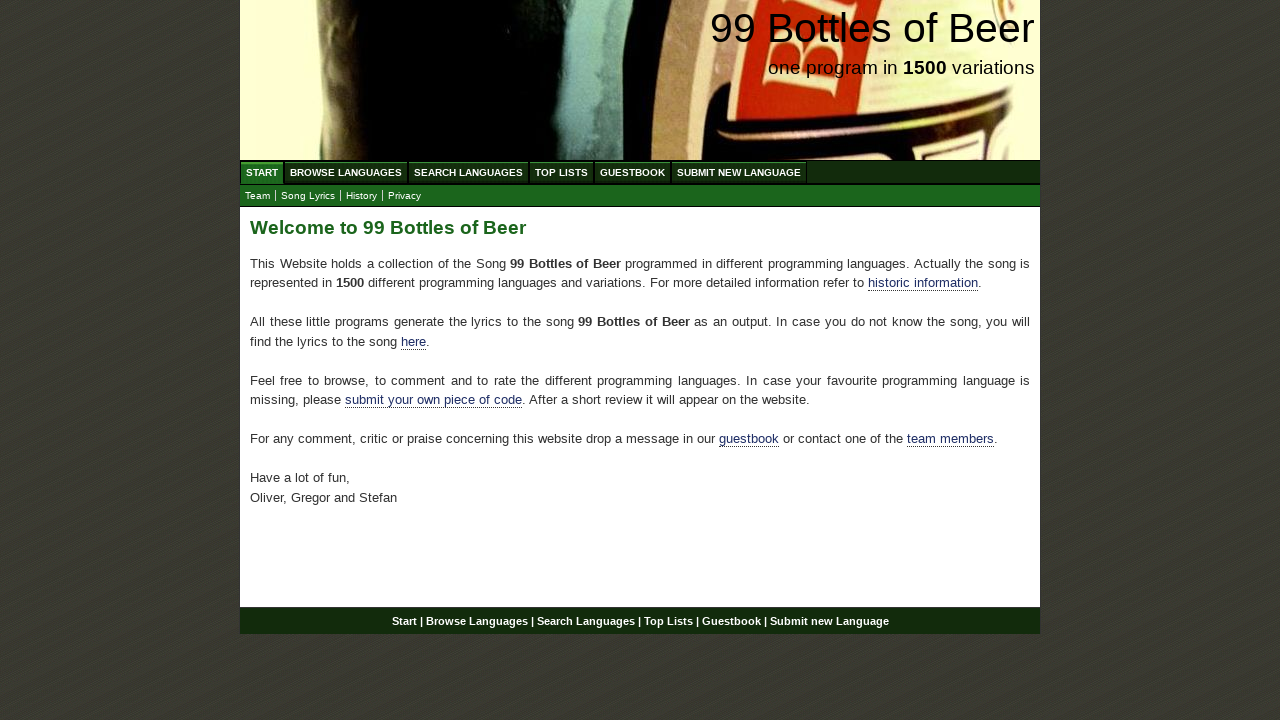

Clicked on Browse Languages link in menu at (346, 172) on xpath=//ul[@id='menu']/li/a[@href='/abc.html']
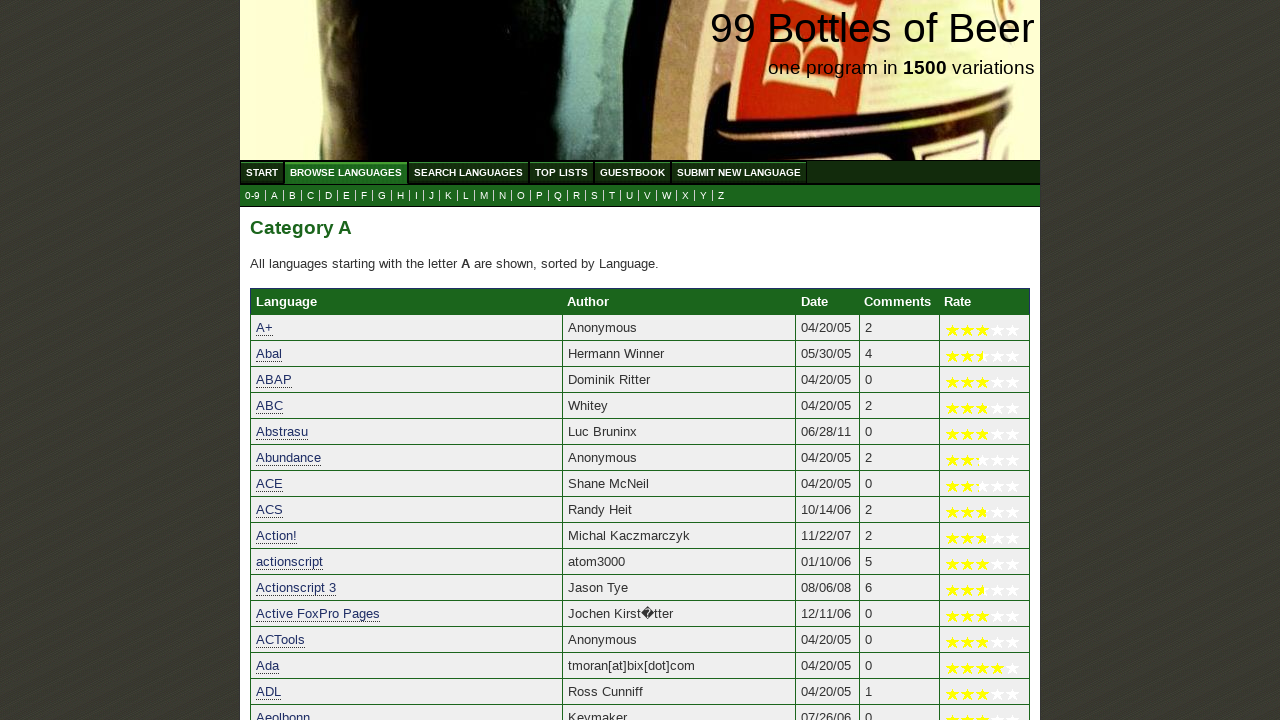

Clicked on letter J to view programming languages starting with J at (432, 196) on xpath=//li/a[@href='j.html']
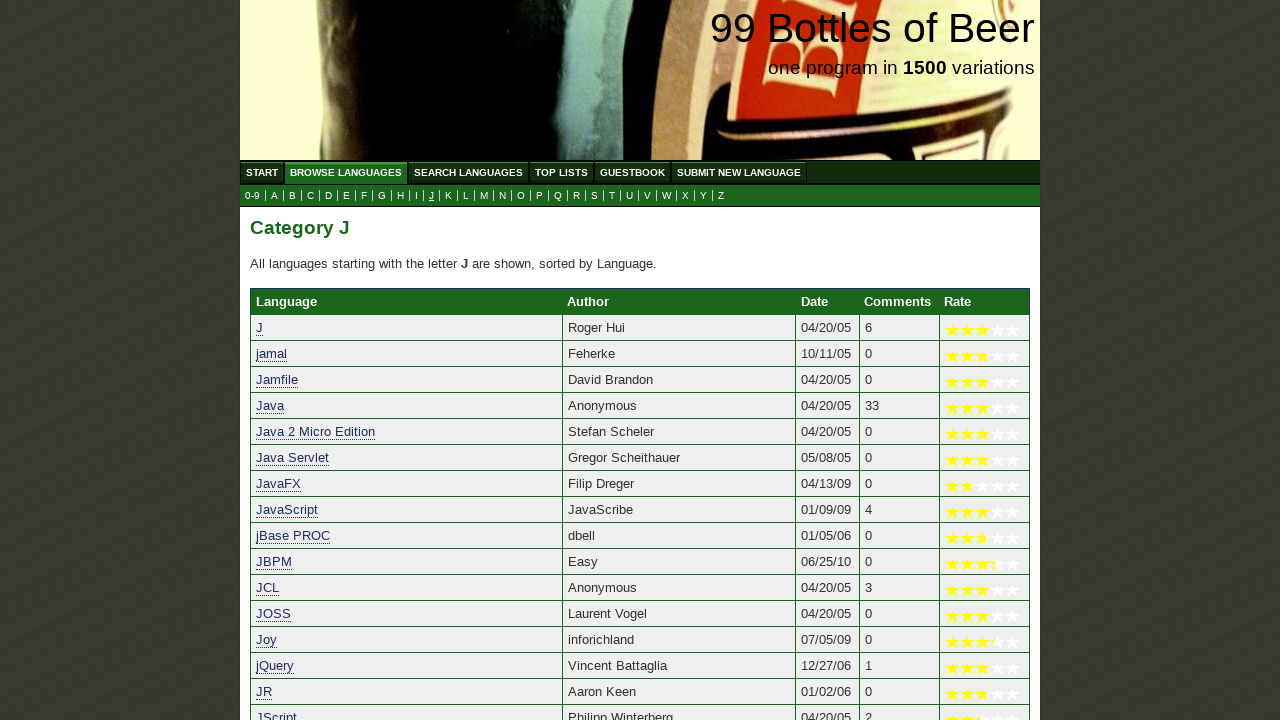

Page content loaded with languages starting with J
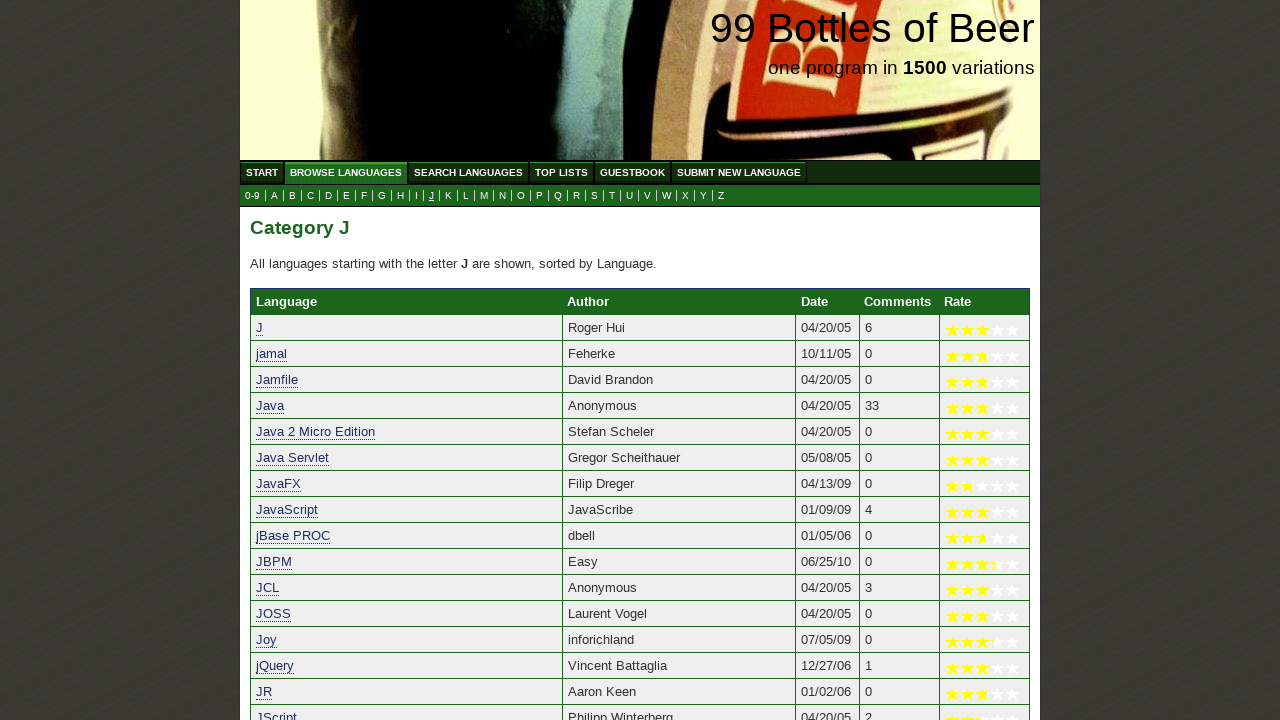

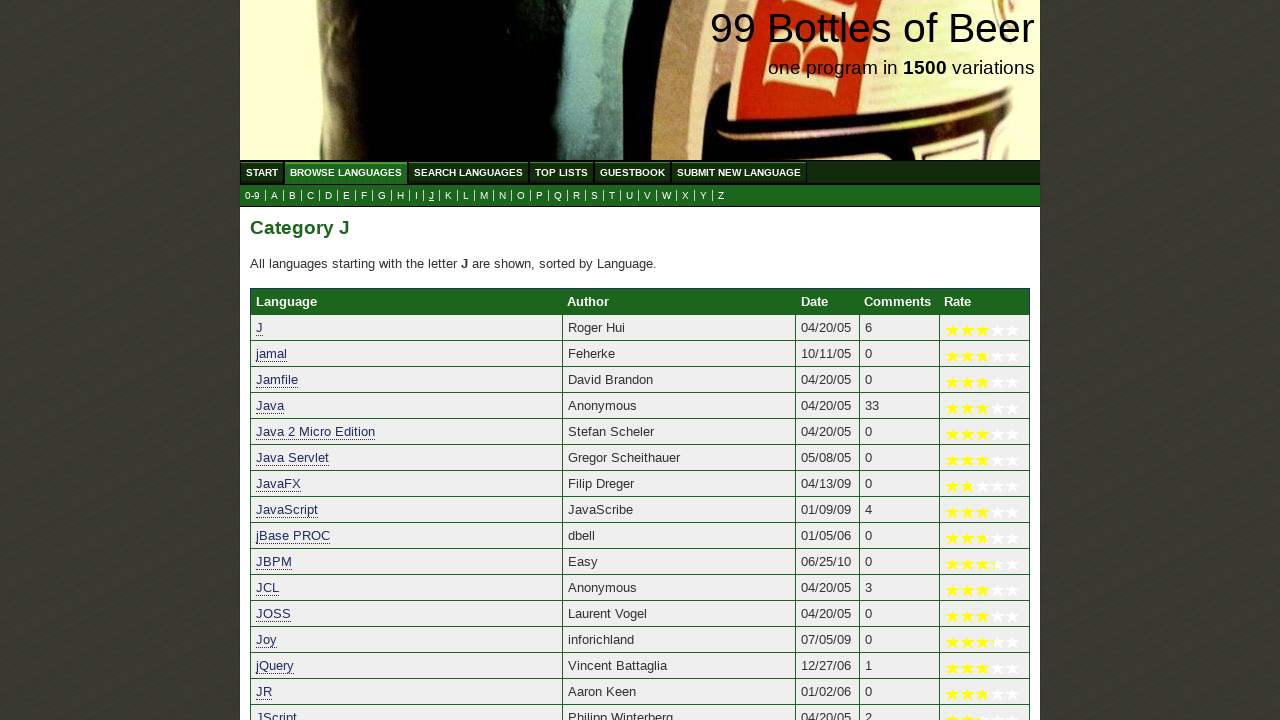